Tests switching between multiple browser windows by clicking a link that opens a new window, then switching between the original and new window using window handles based on their order.

Starting URL: http://the-internet.herokuapp.com/windows

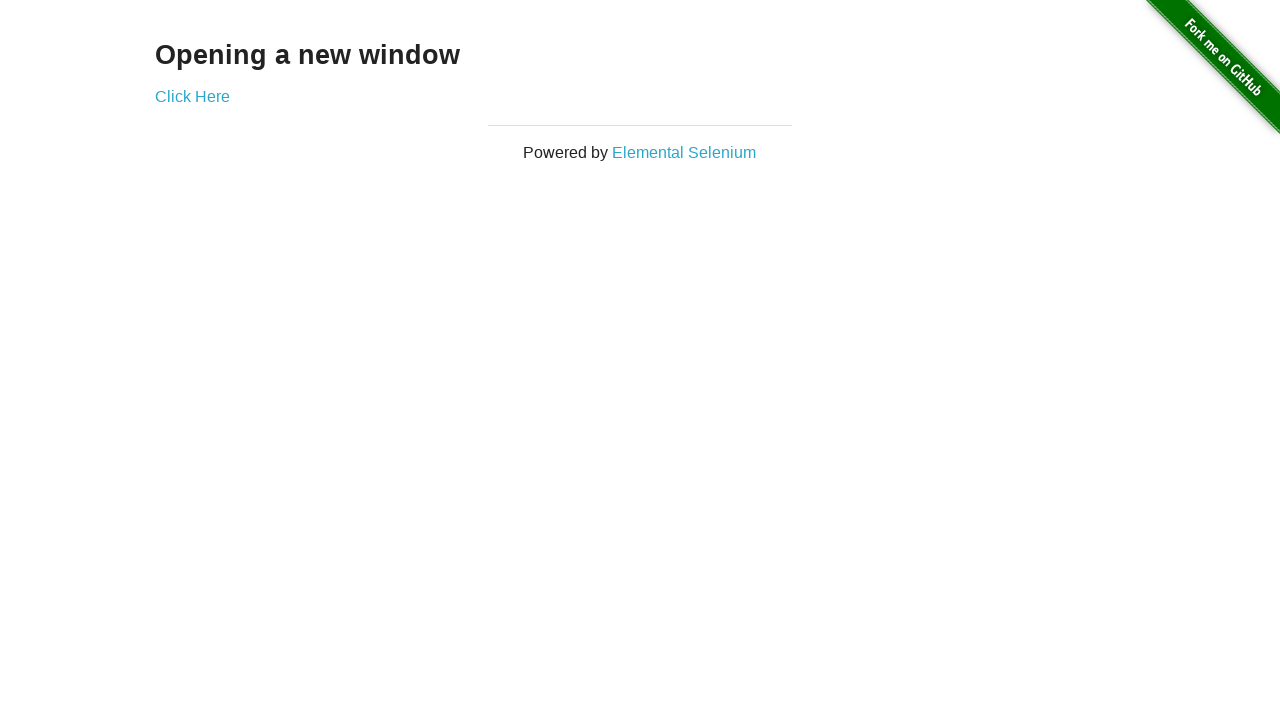

Clicked link to open new window at (192, 96) on .example a
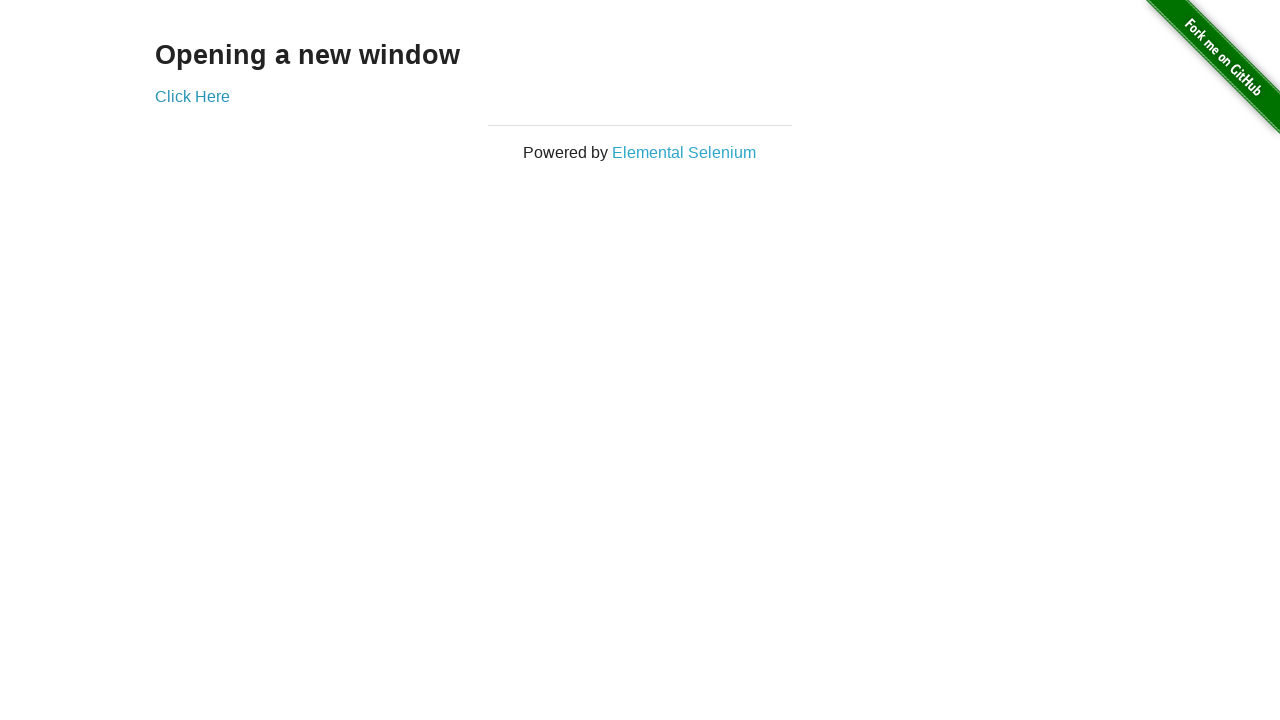

Retrieved all window handles/pages from context
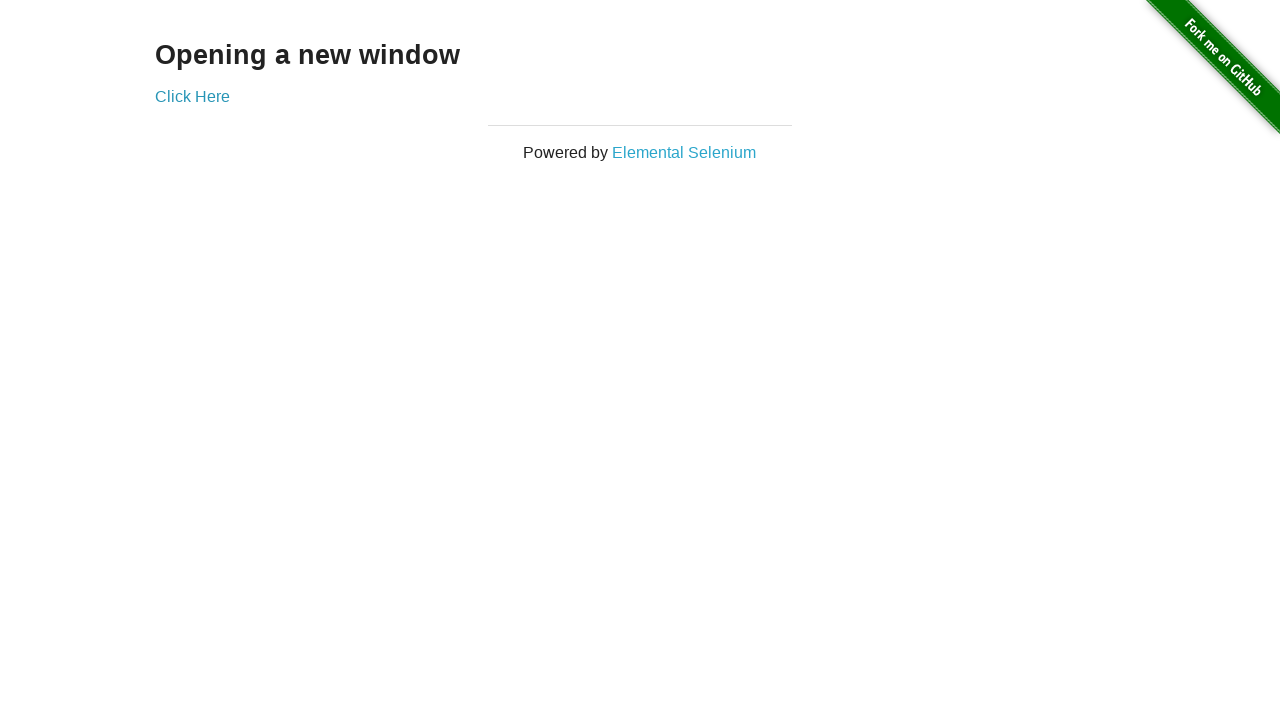

Switched to first window (original window)
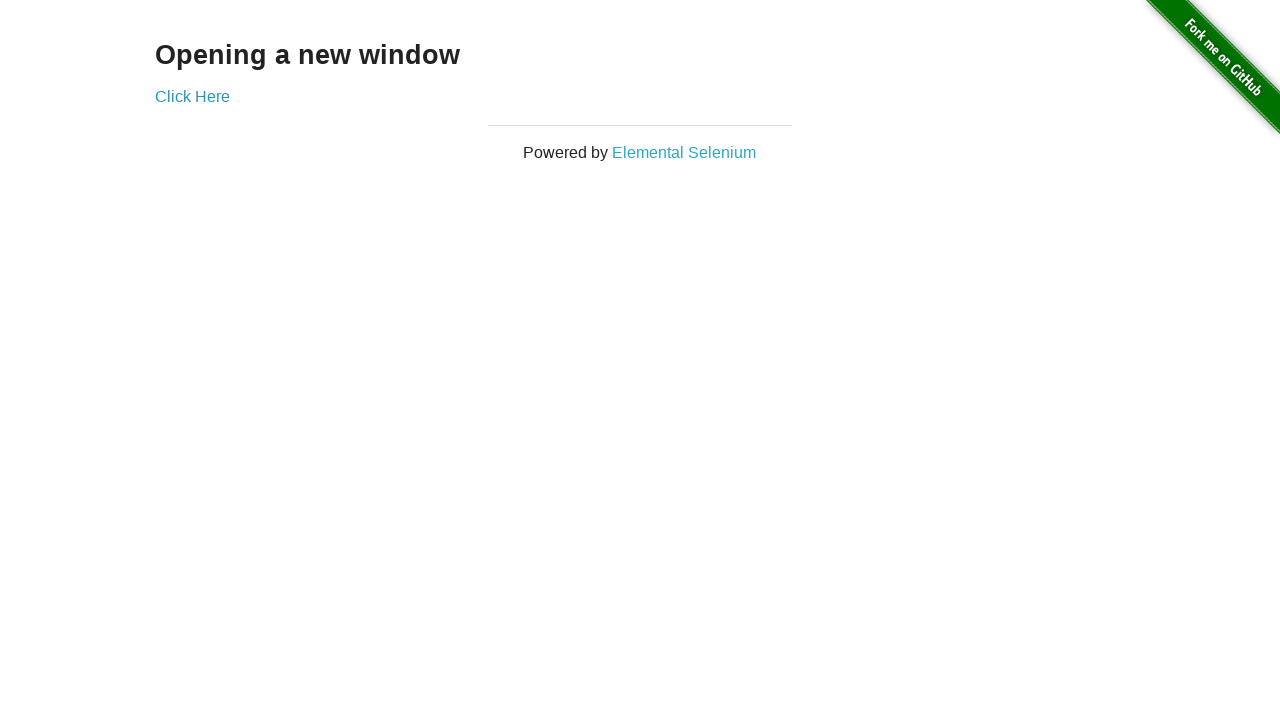

Verified original window title is not 'New Window'
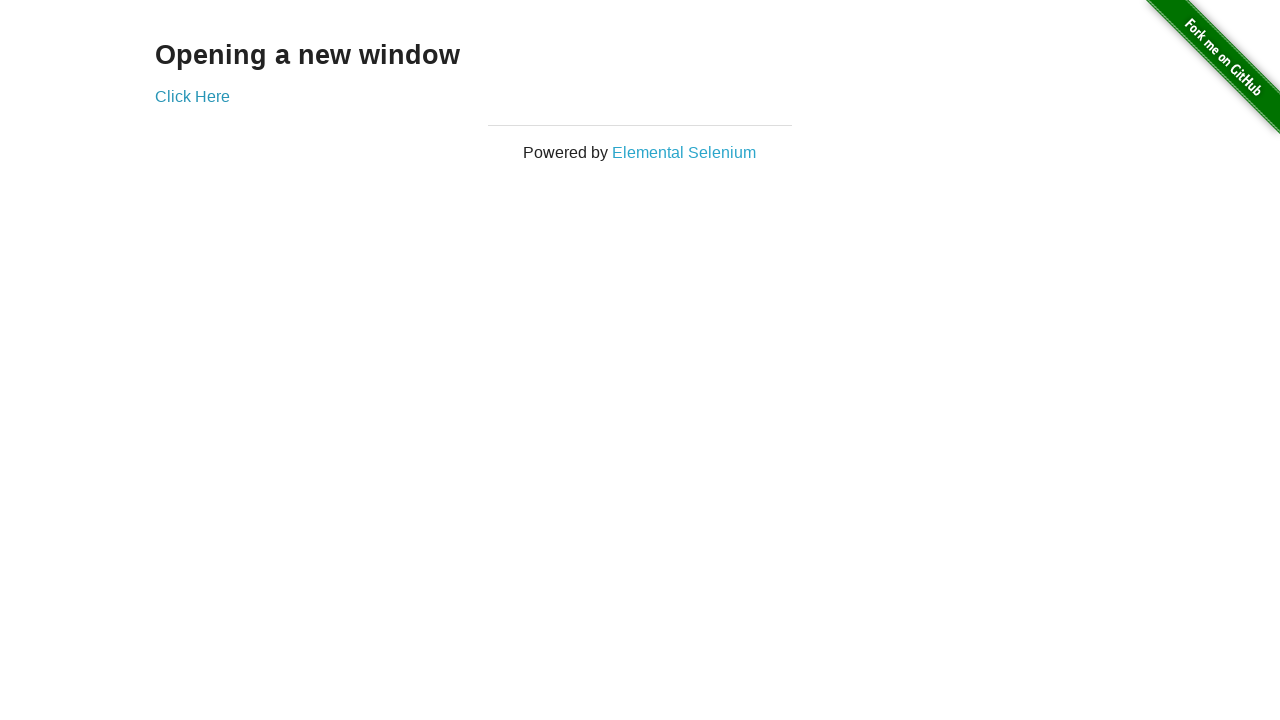

Switched to last window (new window)
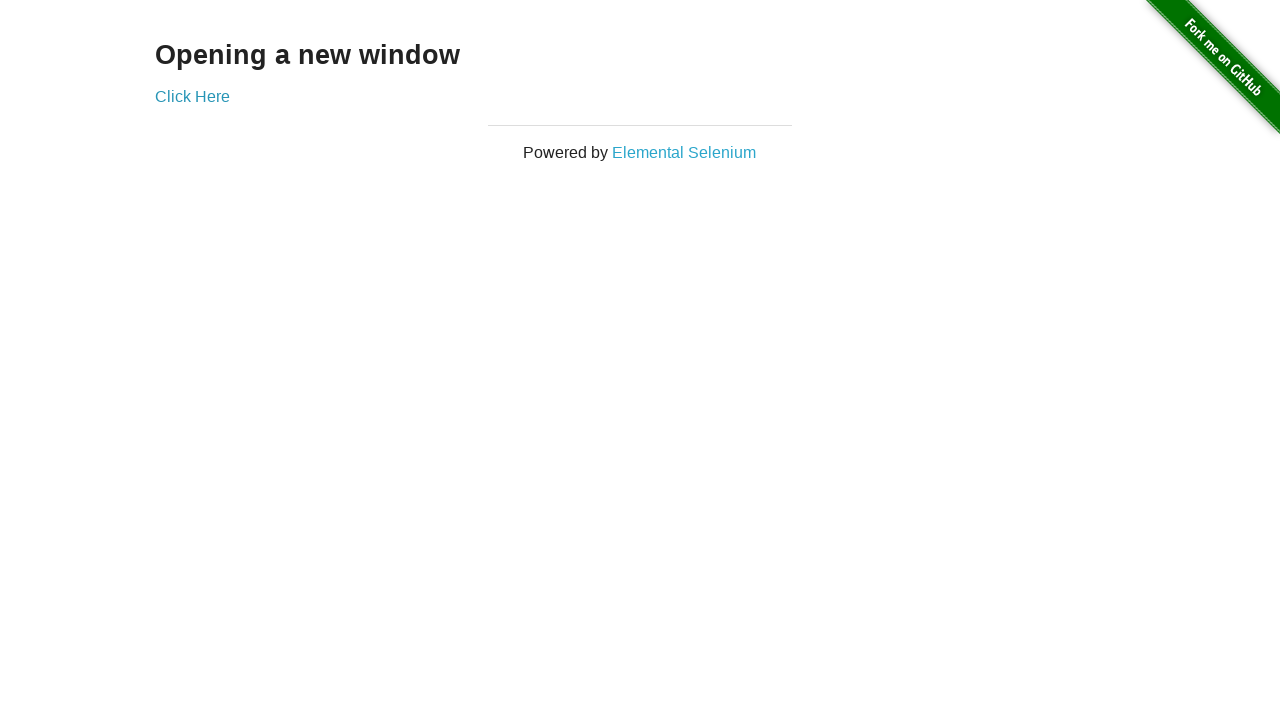

Verified new window title is 'New Window'
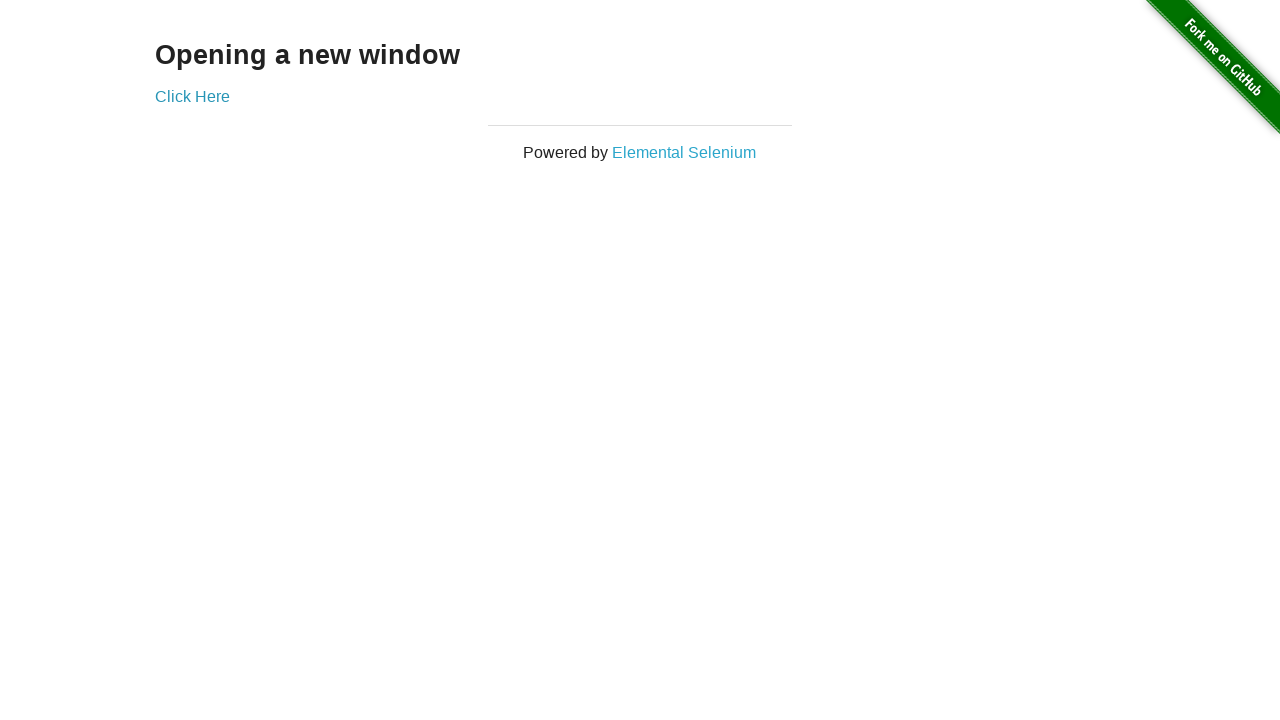

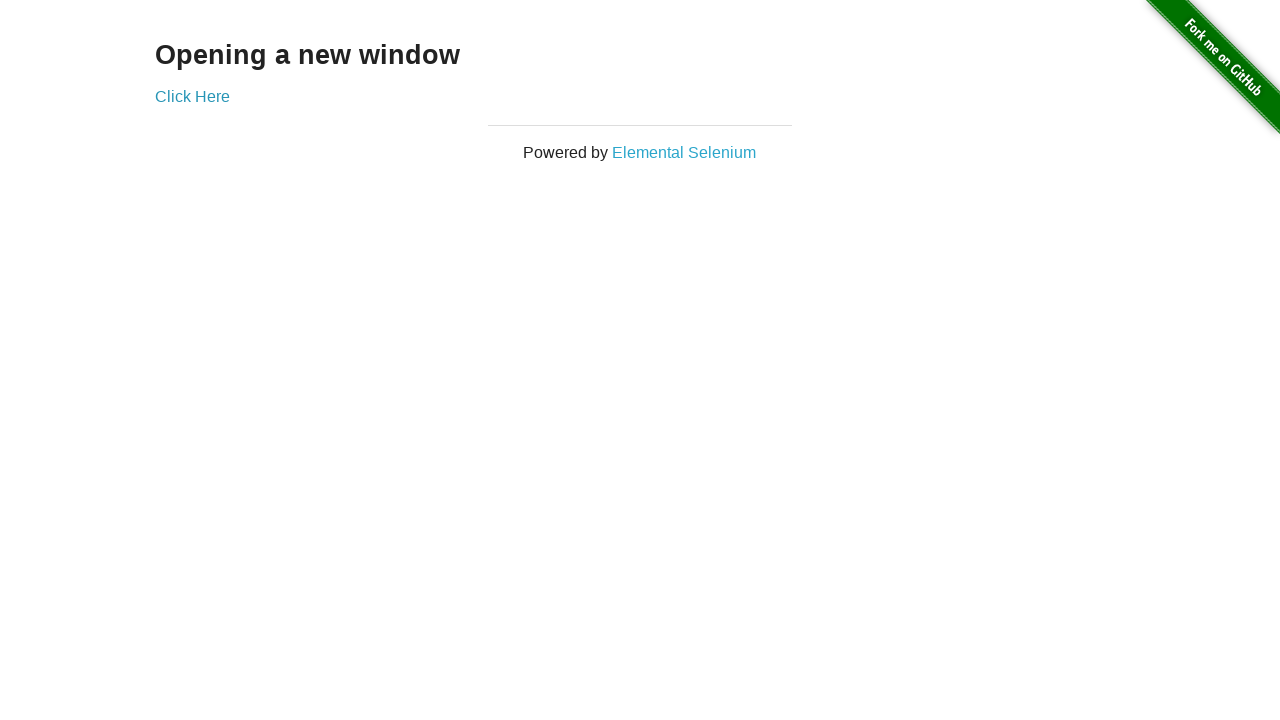